Navigates to the Rahul Shetty Academy Selenium Practice e-commerce page and waits for it to load

Starting URL: https://rahulshettyacademy.com/seleniumPractise/#/

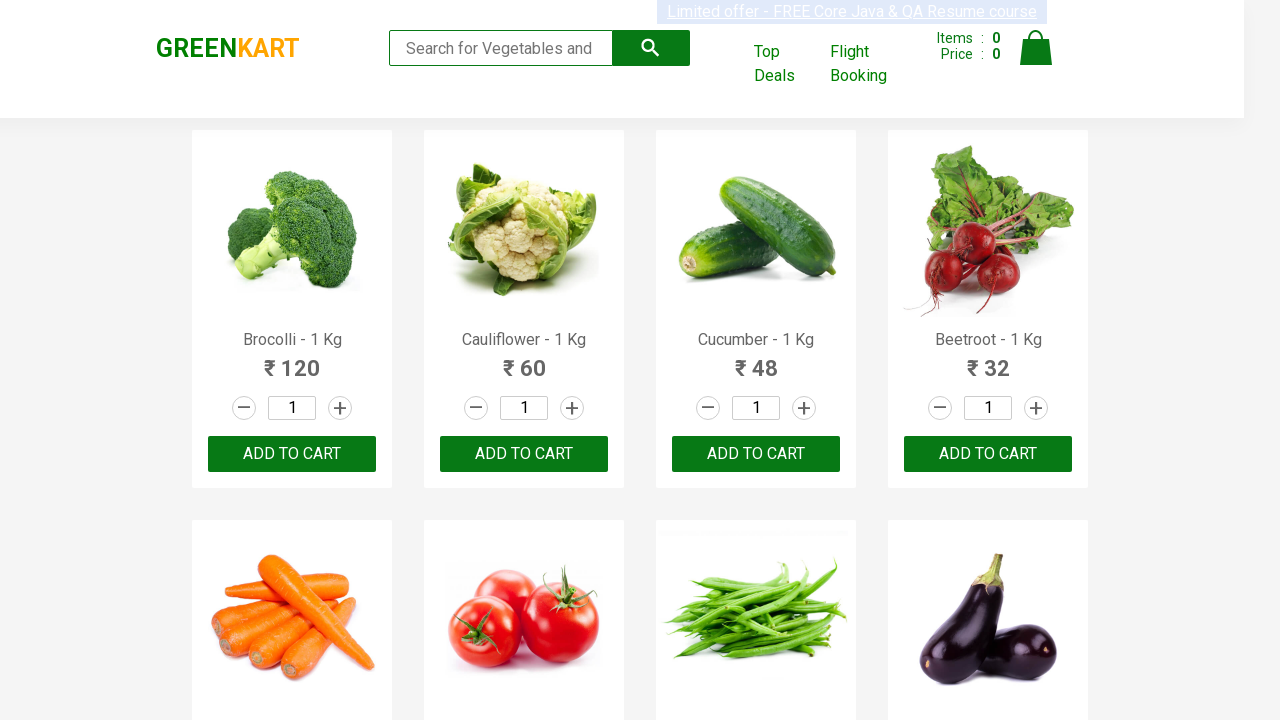

Waited for page to load - search keyword element is now visible
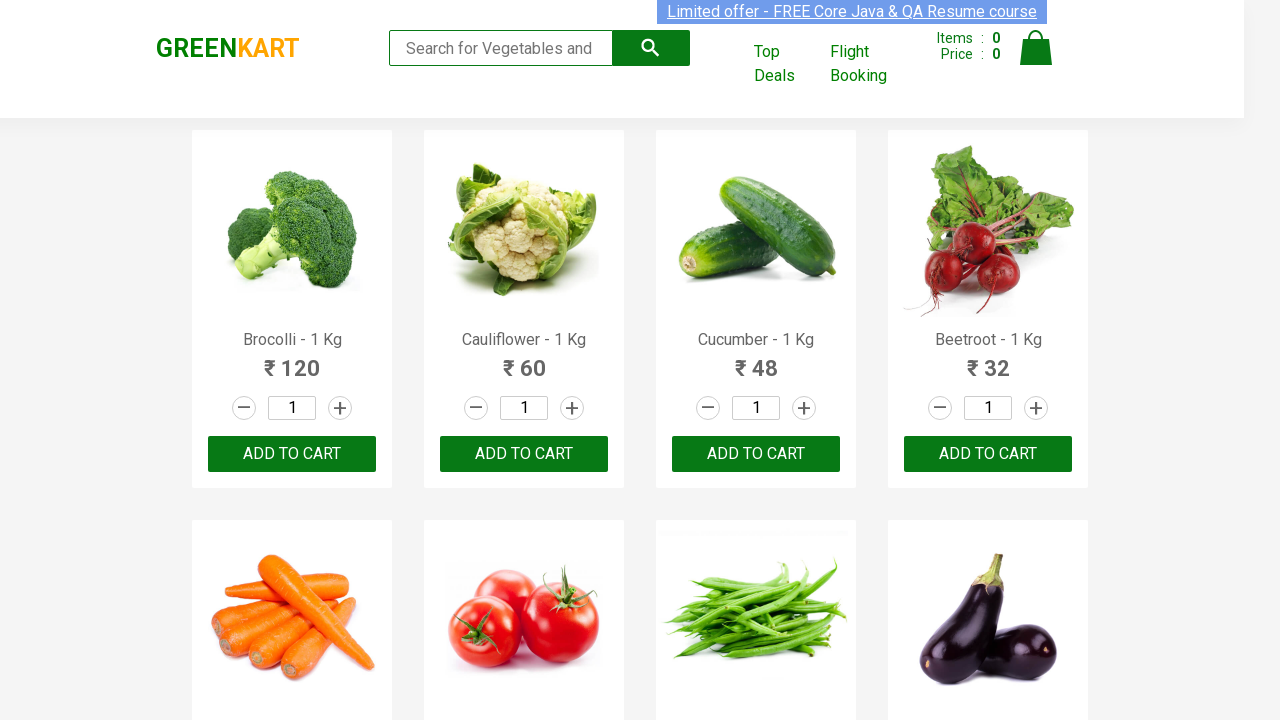

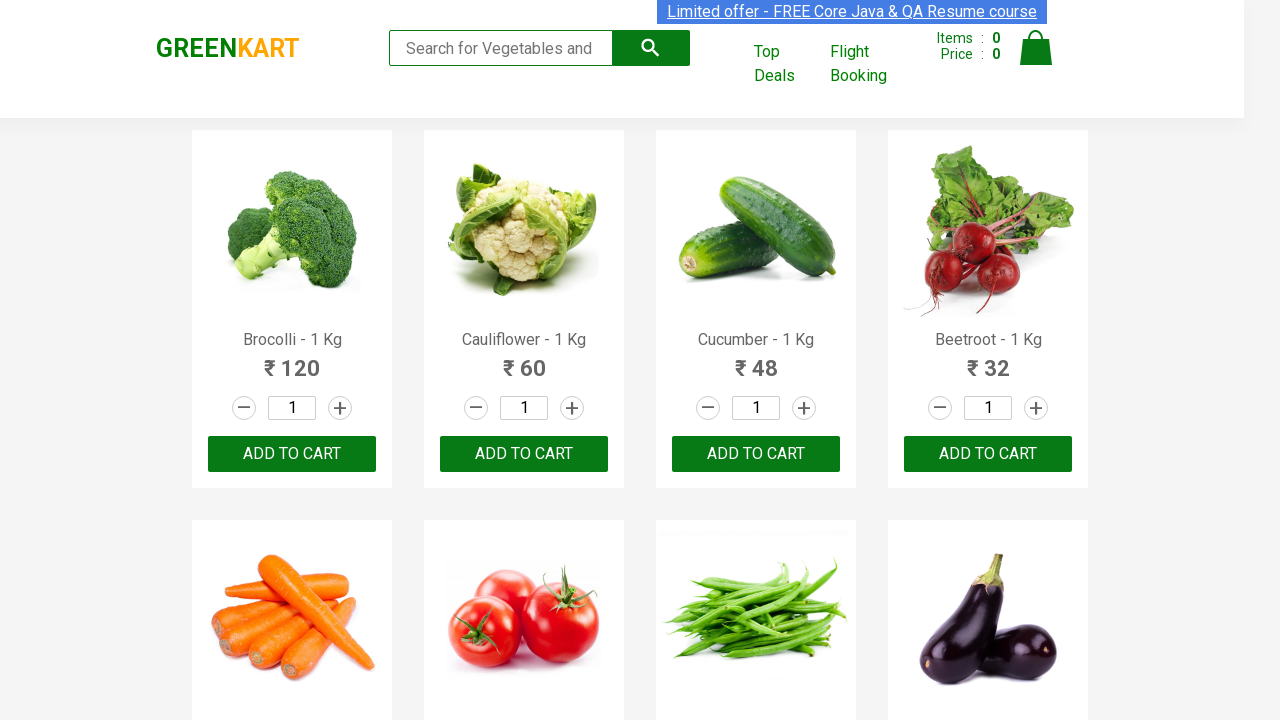